Navigates to LambdaTest website and retrieves cookie information from the site

Starting URL: https://www.lambdatest.com/

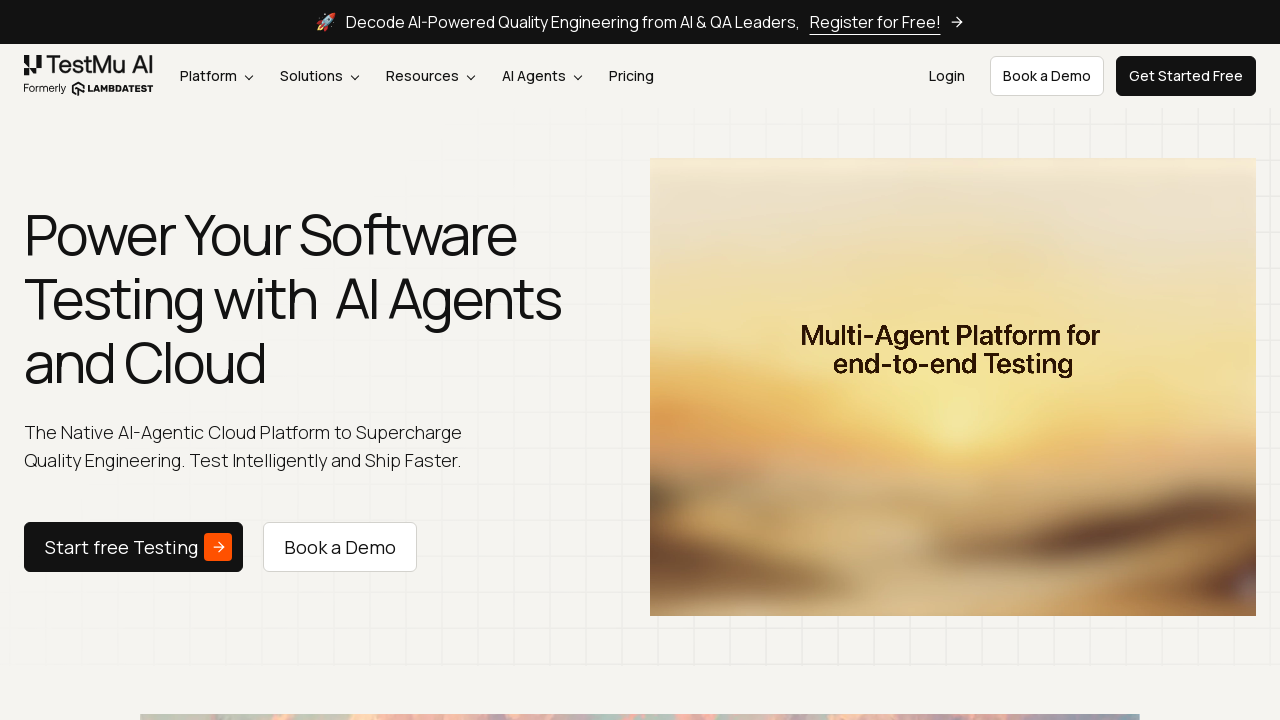

Navigated to LambdaTest website
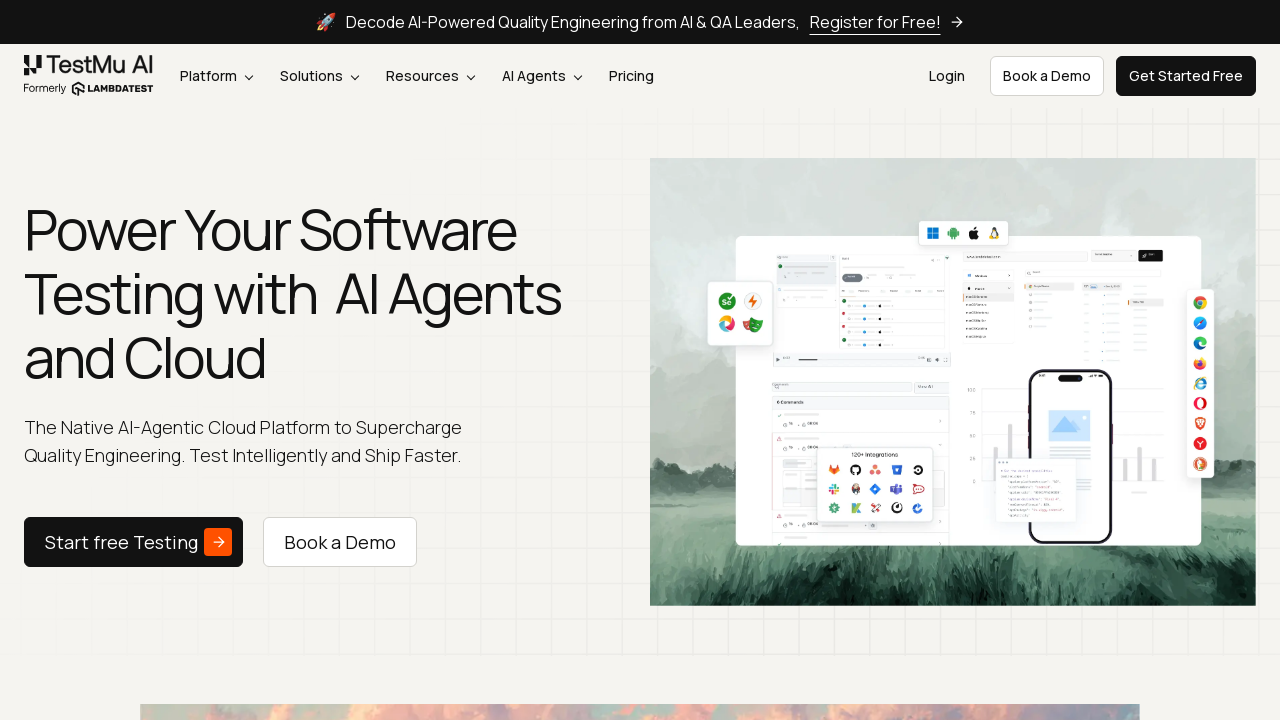

Retrieved cookies from context - Total cookies: 12
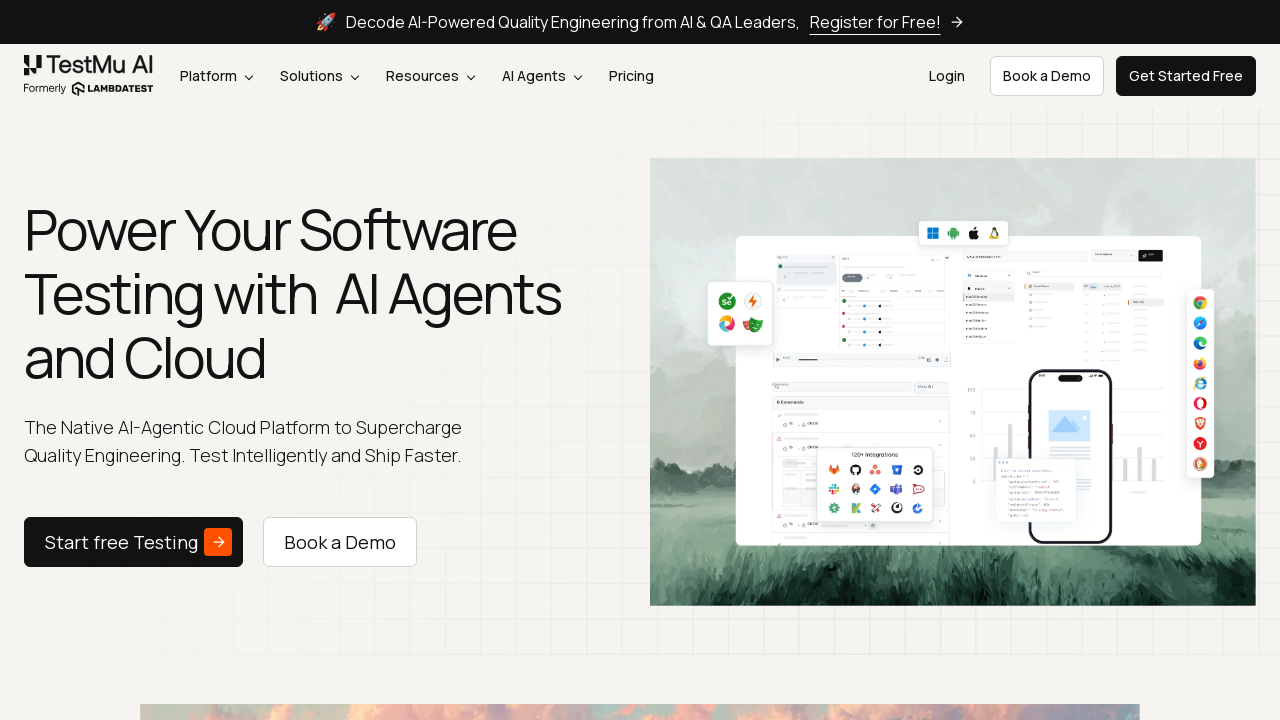

Displayed all cookie properties (name, path, value, domain, expires)
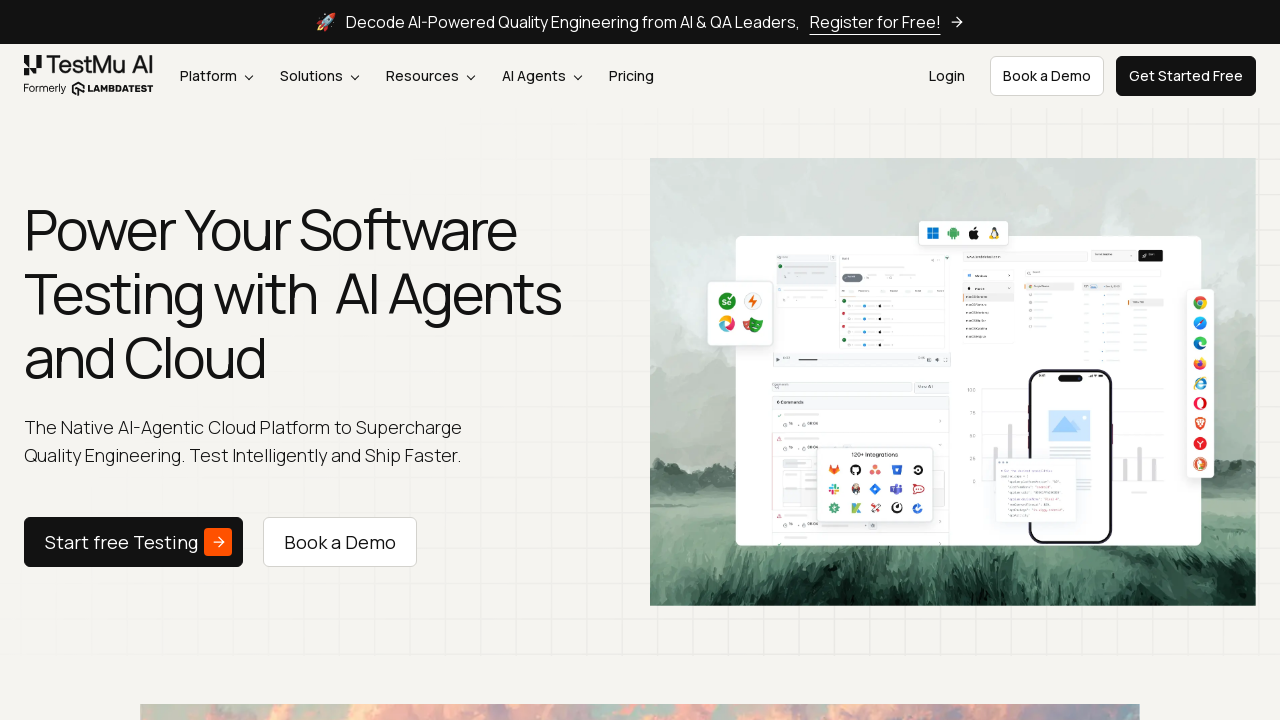

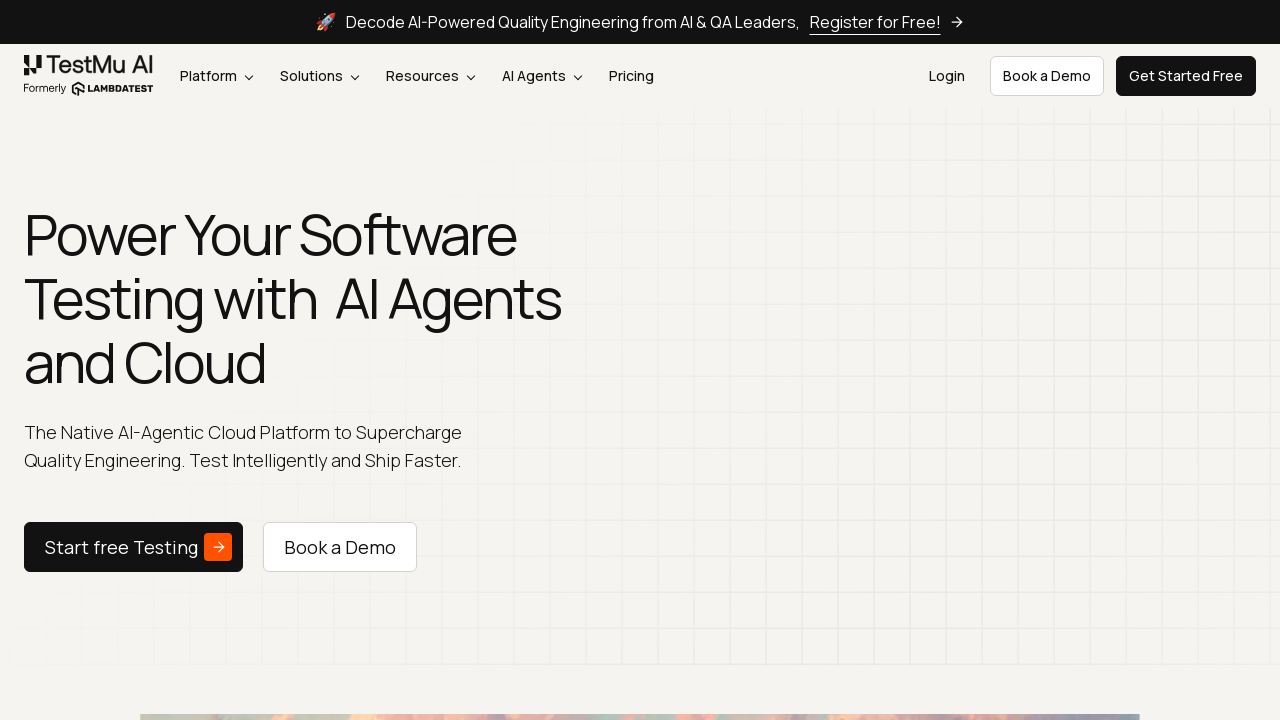